Navigates to calculator.net and scrolls to the bottom of the page

Starting URL: https://www.calculator.net/

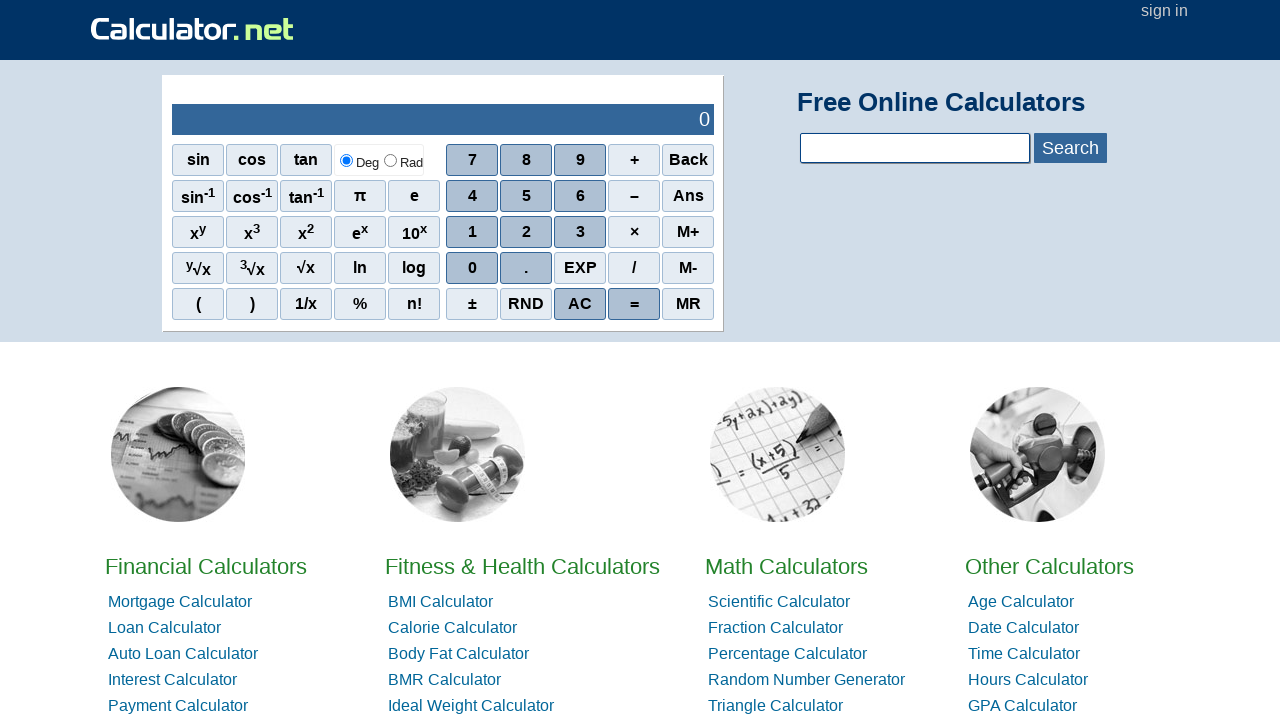

Navigated to calculator.net homepage
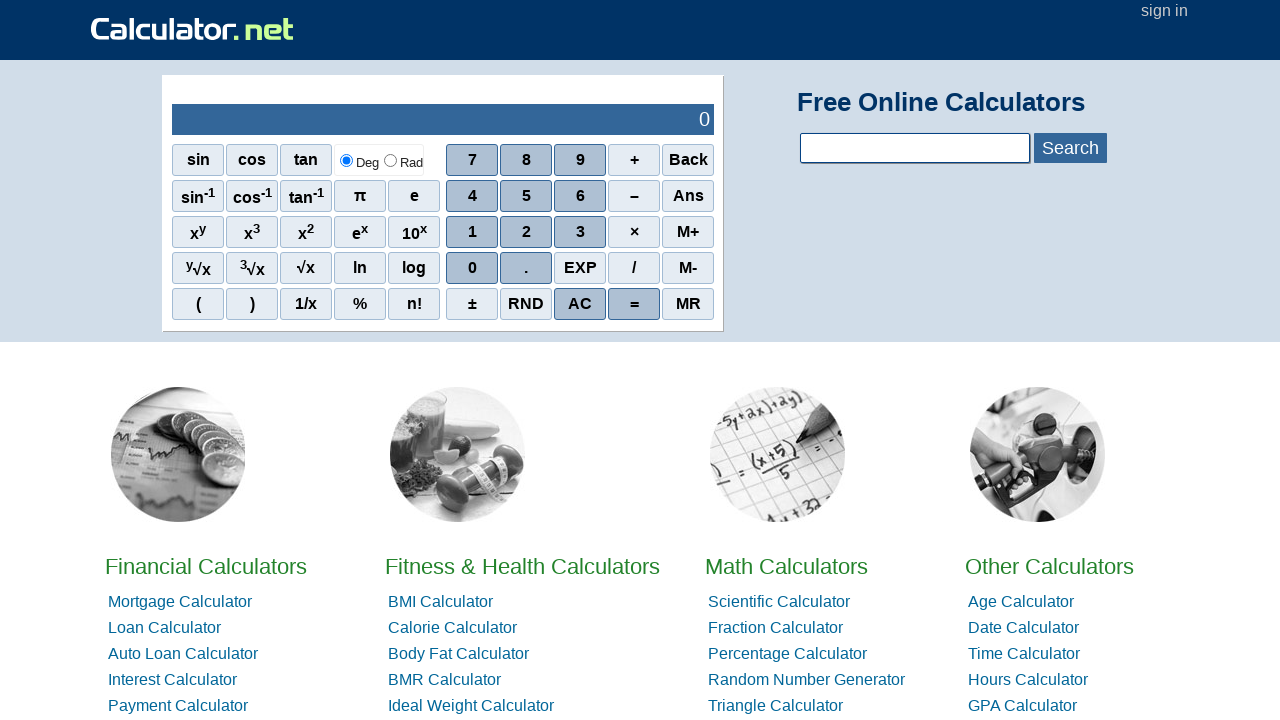

Scrolled to the bottom of the page
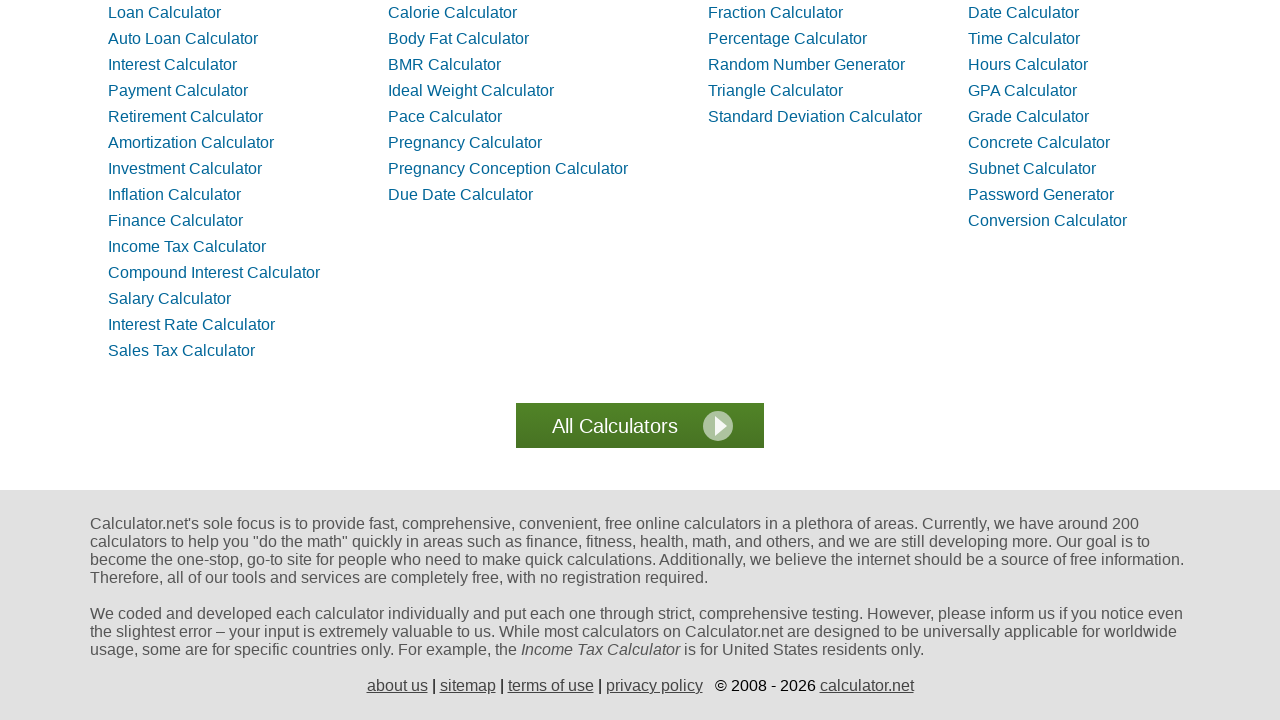

Waited 2 seconds for scroll to complete
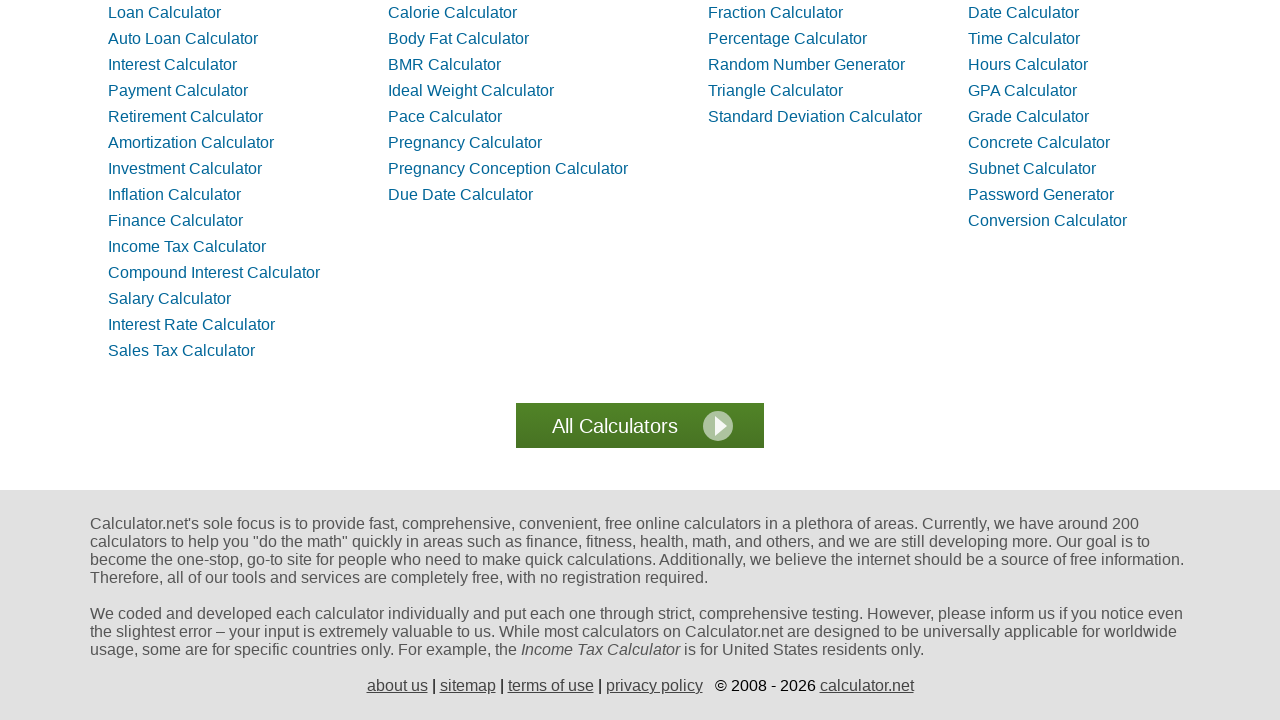

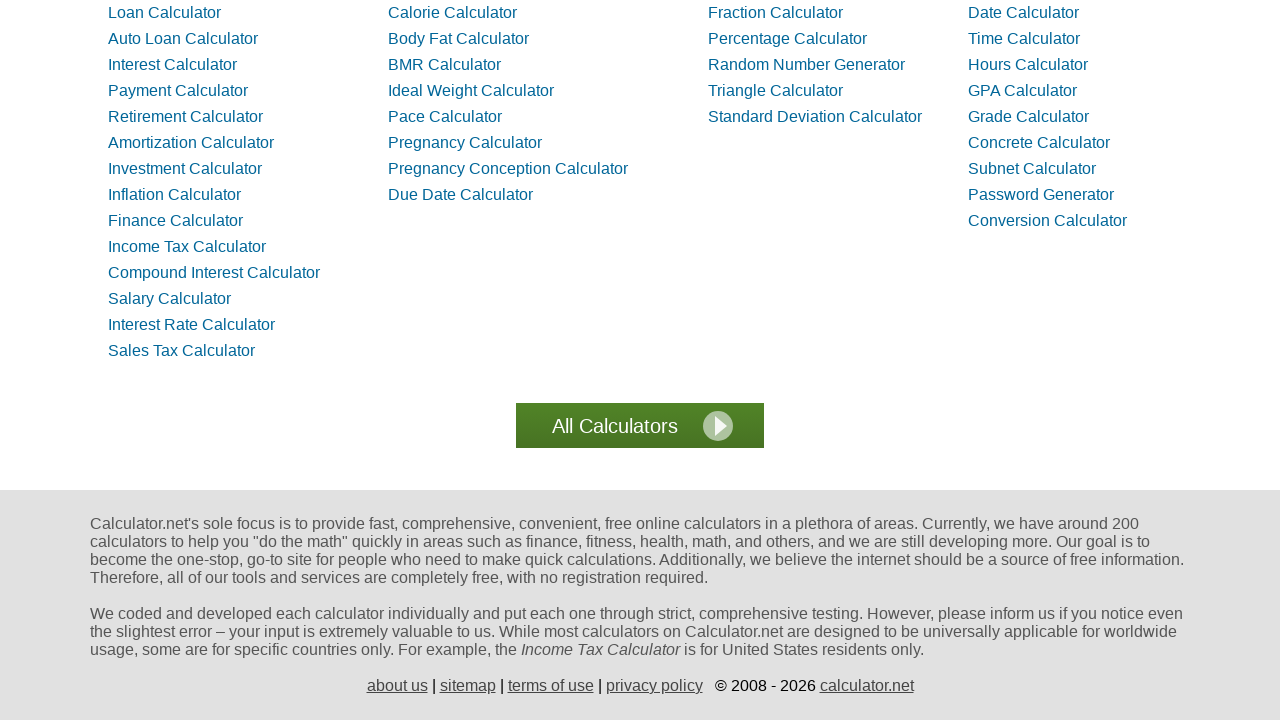